Tests the GPS coordinates lookup functionality by entering an address in the search field, clicking the lookup button, and verifying that latitude coordinates are returned.

Starting URL: https://www.coordenadas-gps.com/

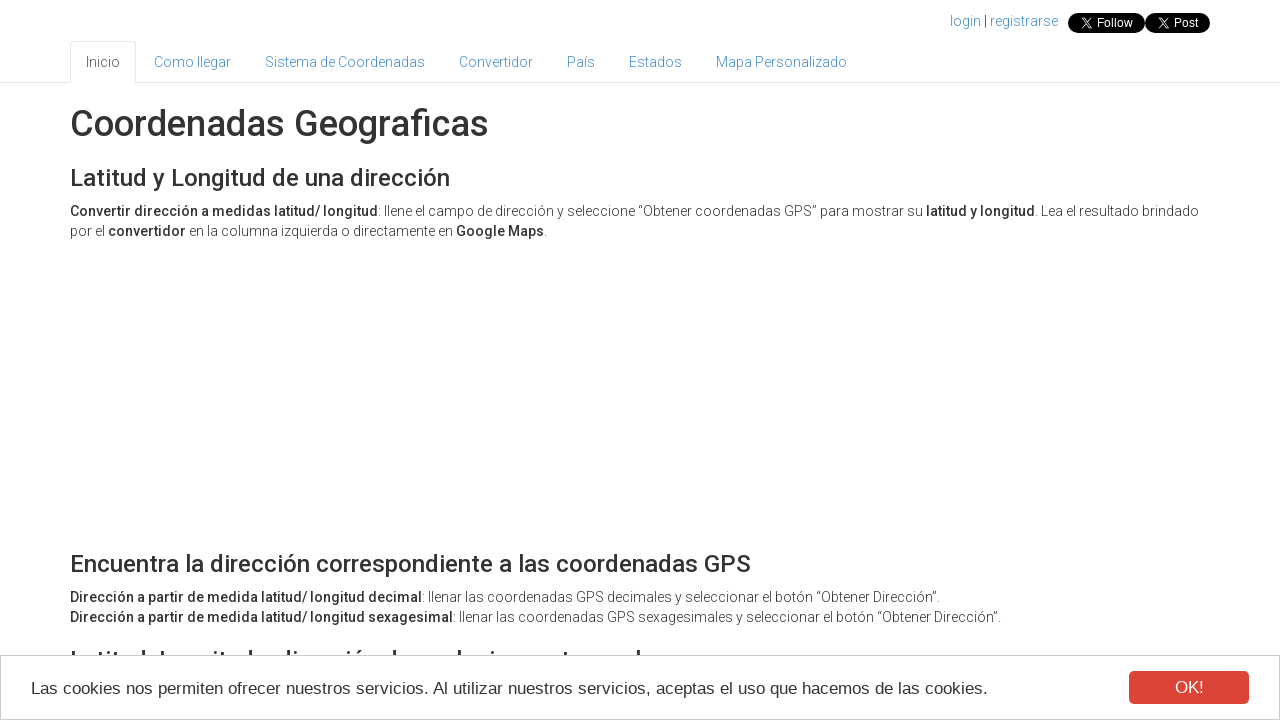

Filled address search field with 'Calle Mayor 15, Valencia, Spain' on #address
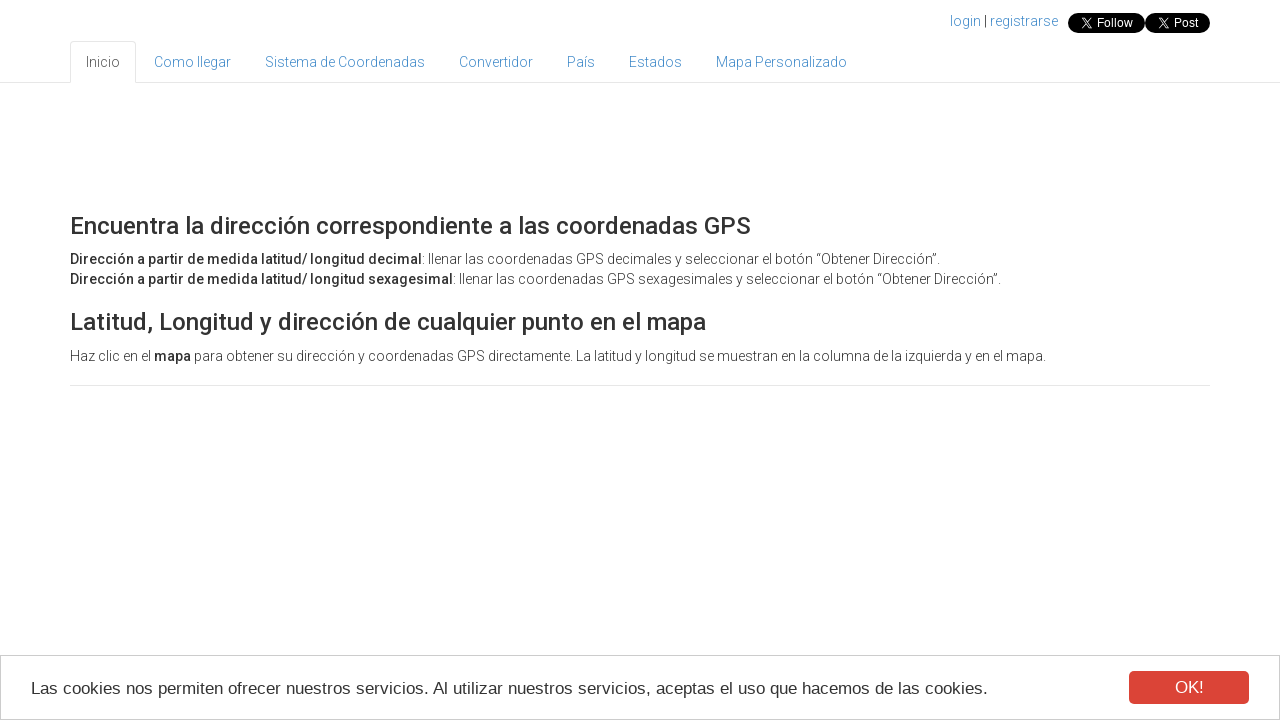

Clicked lookup button to fetch GPS coordinates at (266, 361) on button[onclick='codeAddress()']
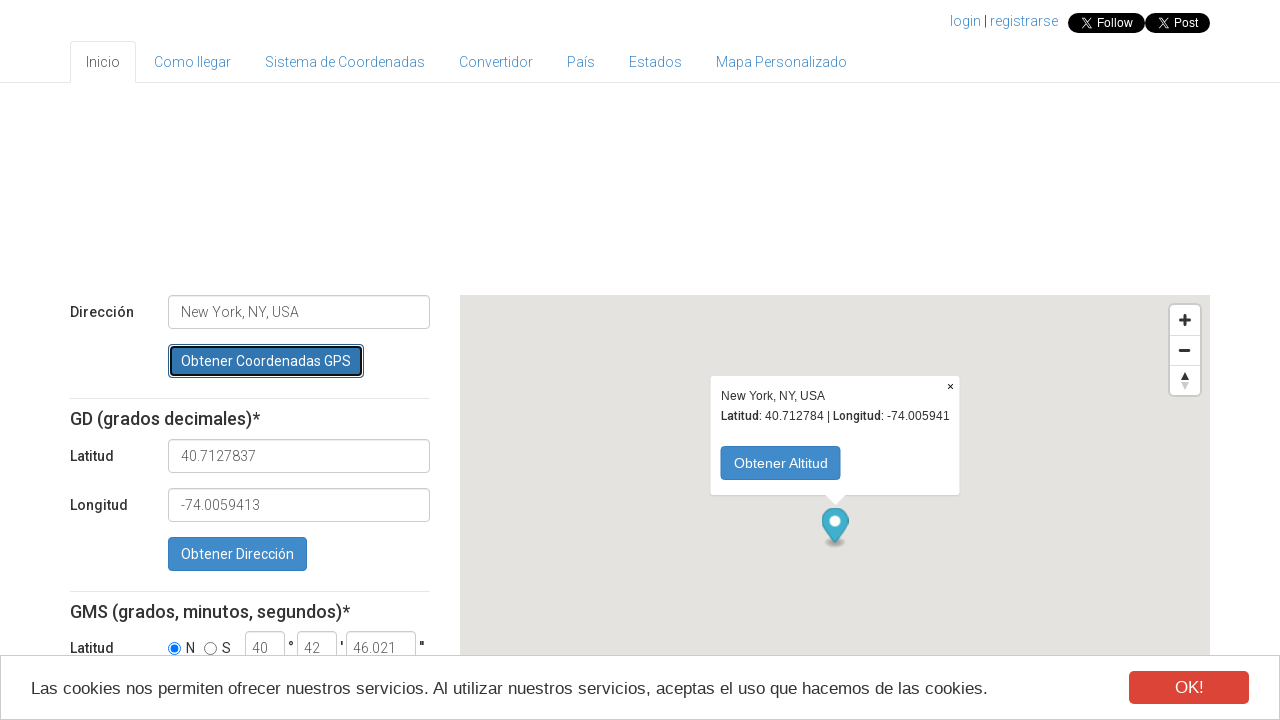

Latitude field is now visible in the DOM
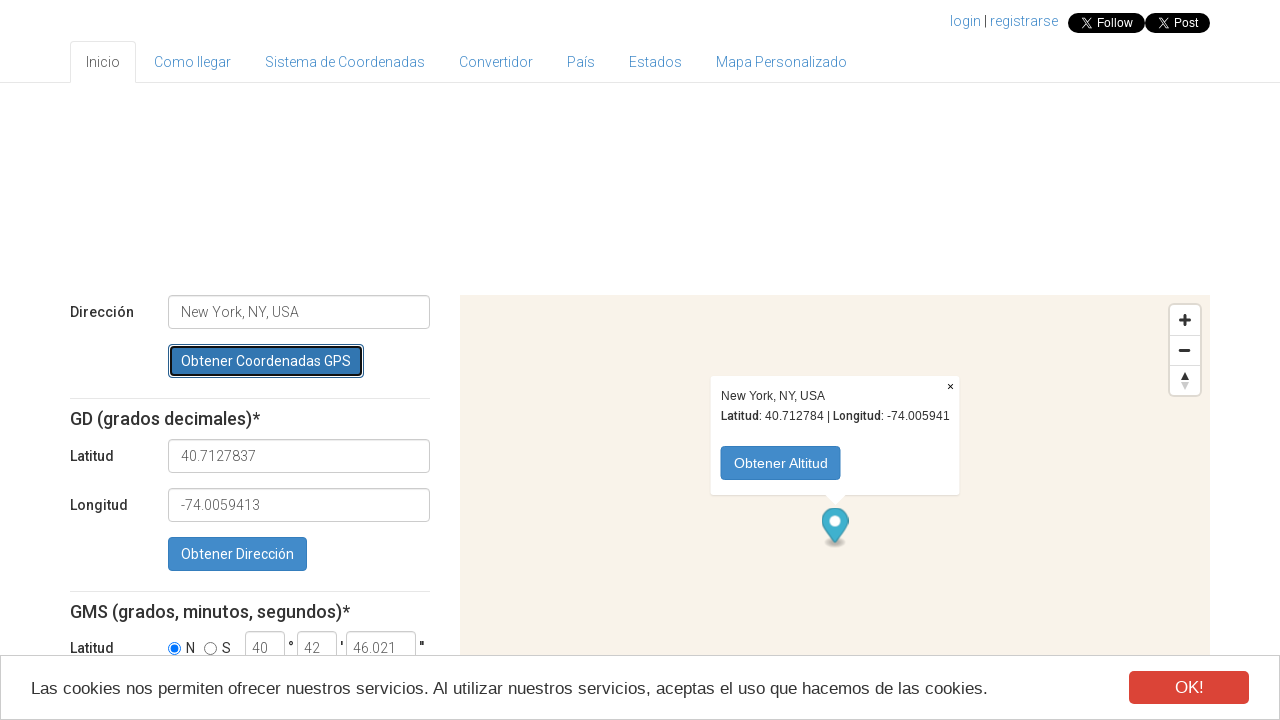

Latitude coordinates have been populated and returned
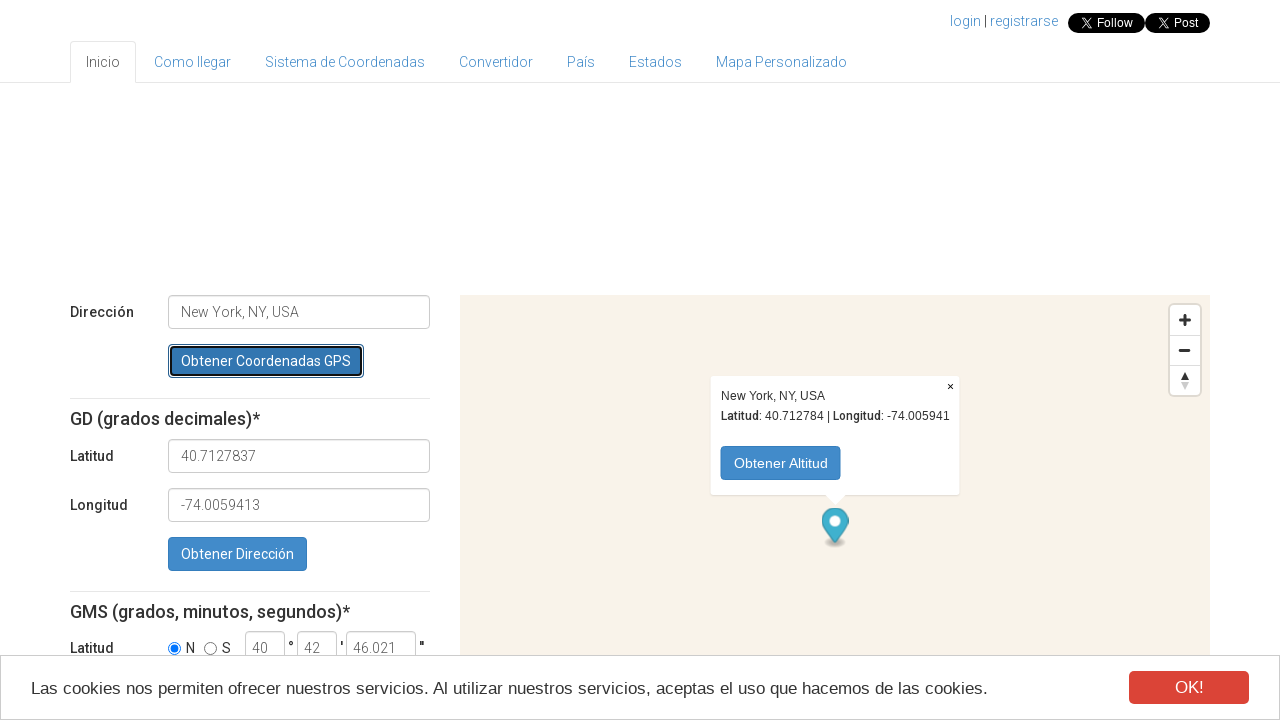

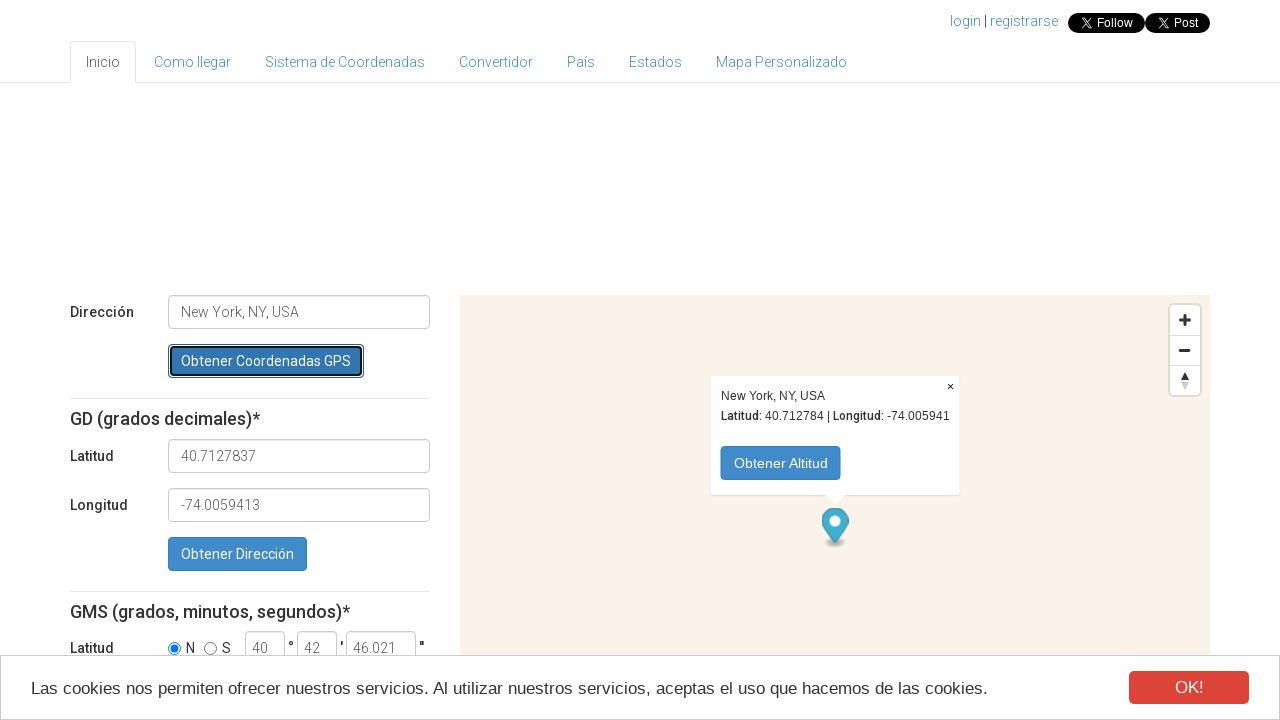